Tests clicking a button with a dynamic ID by using a class-based selector instead of ID

Starting URL: http://uitestingplayground.com/dynamicid

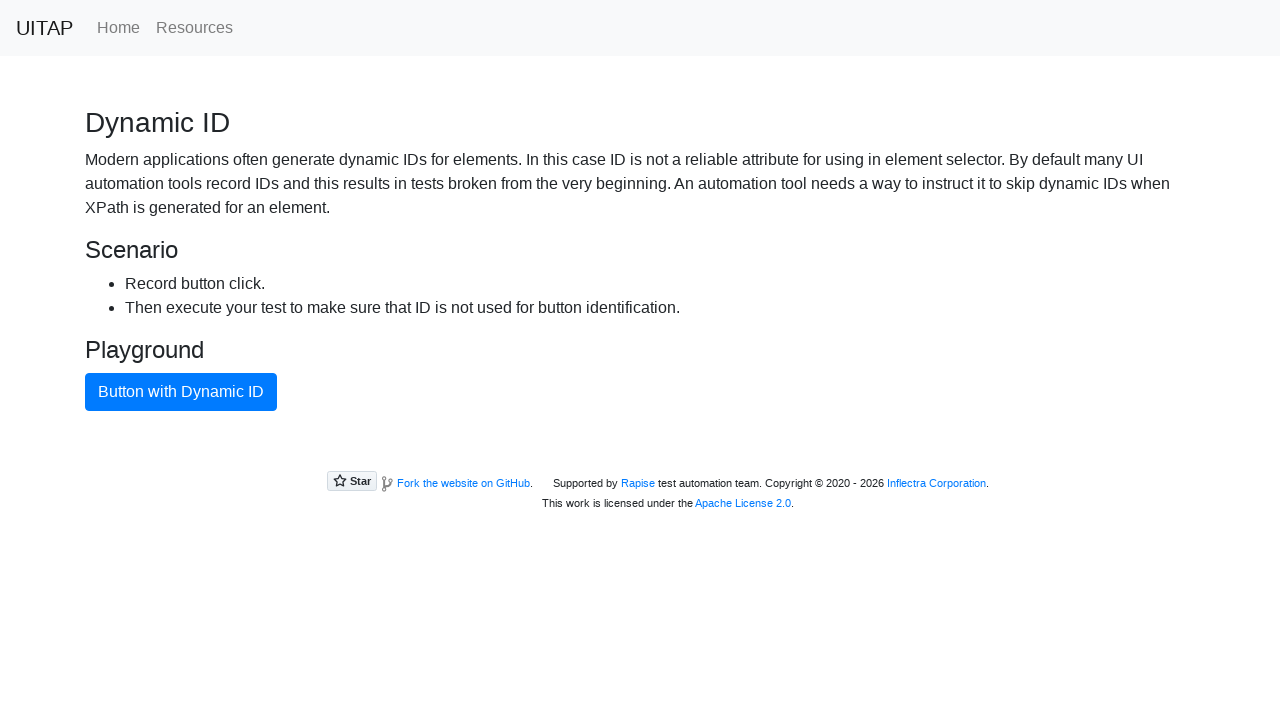

Navigated to Dynamic ID test page
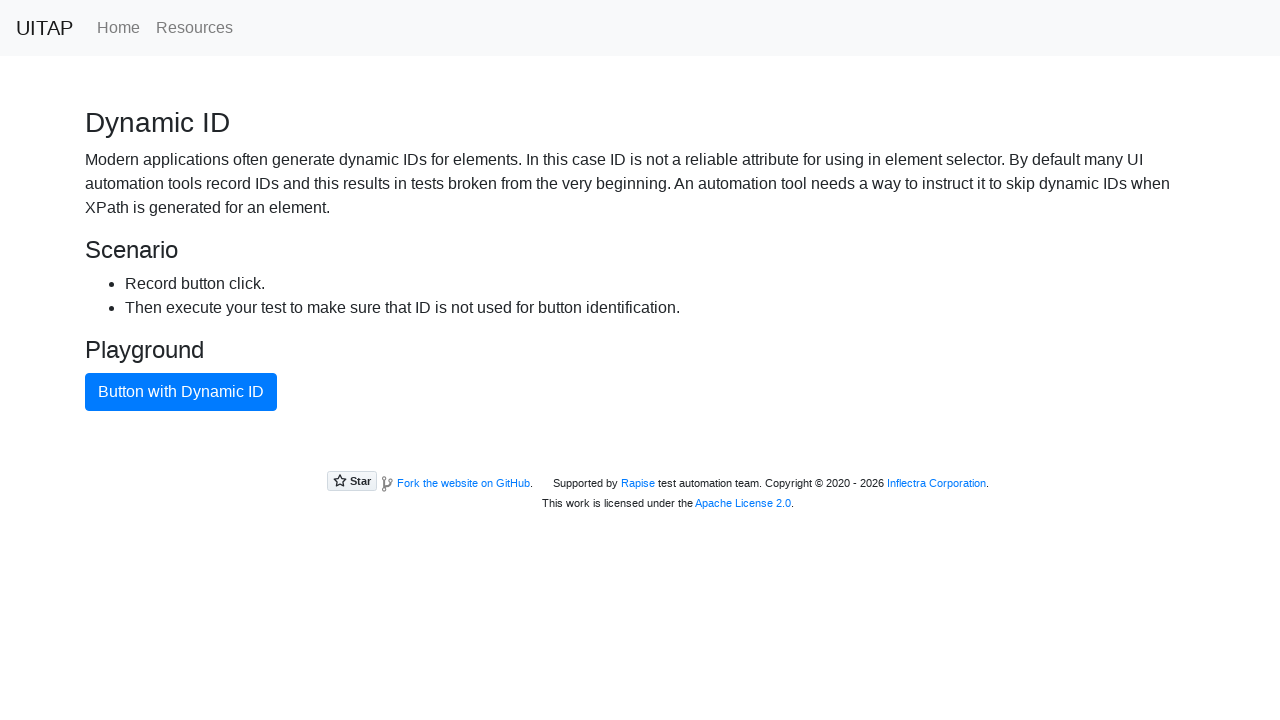

Clicked blue button using class-based selector at (181, 392) on xpath=//button[contains(@class, 'btn-primary')]
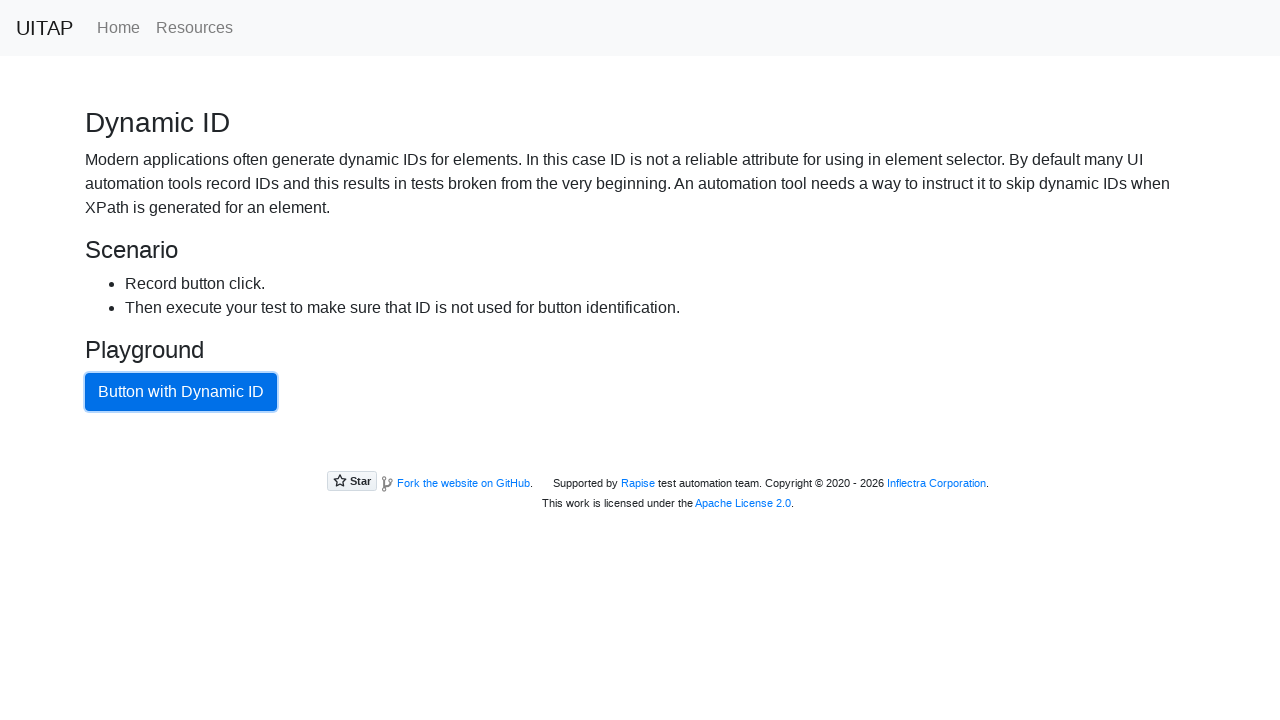

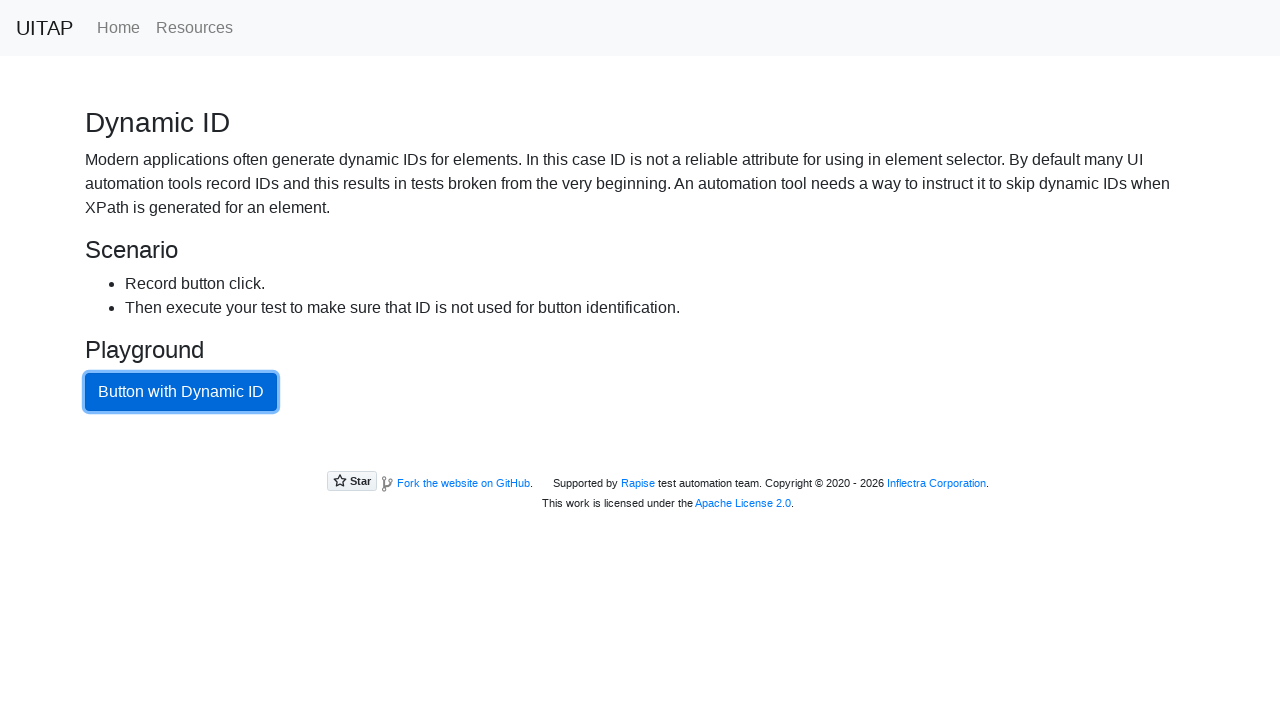